Tests dynamic button text update by entering text in an input field and clicking a button to update its label

Starting URL: http://uitestingplayground.com/textinput

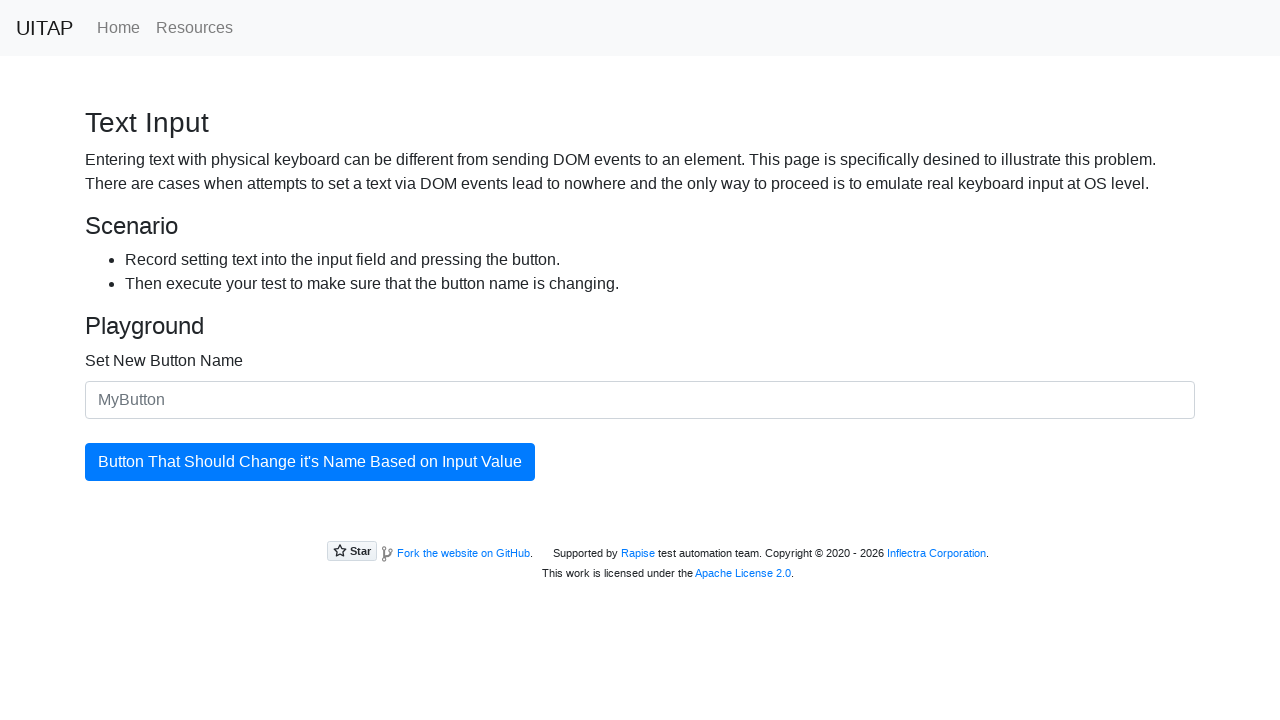

Filled input field with 'SkyPro' as the new button name on #newButtonName
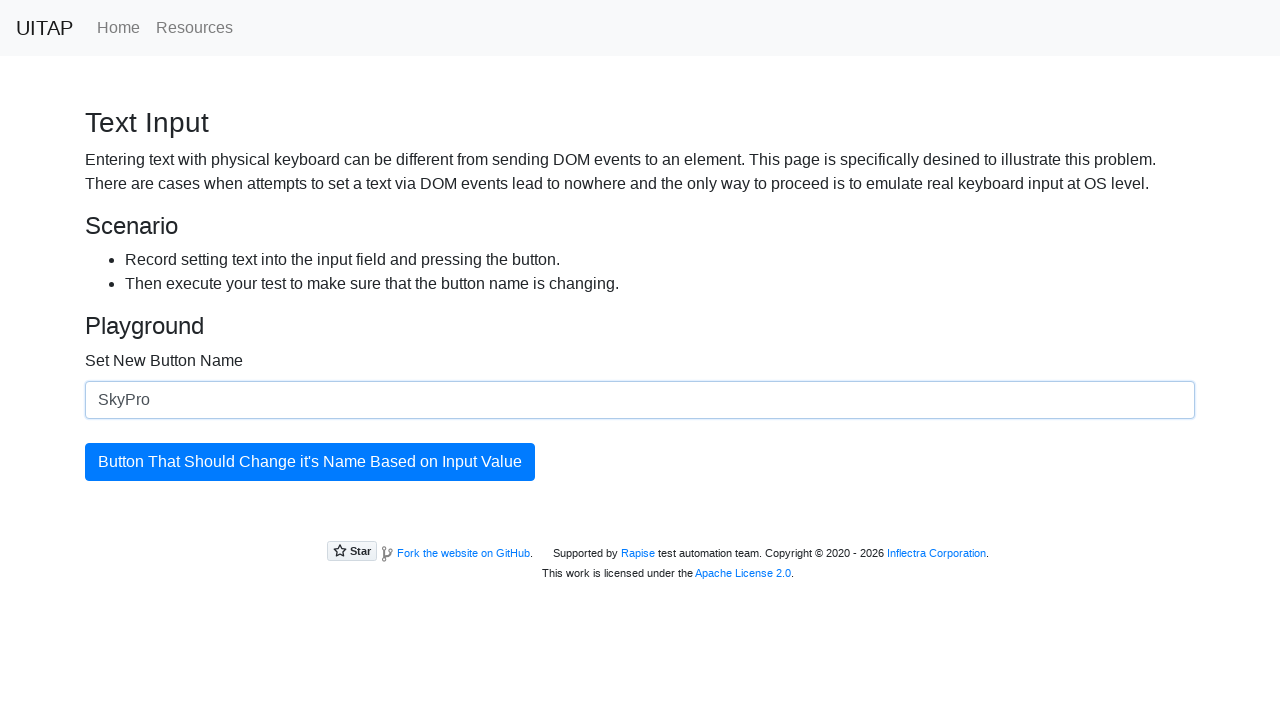

Clicked the updating button to apply the new text at (310, 462) on #updatingButton
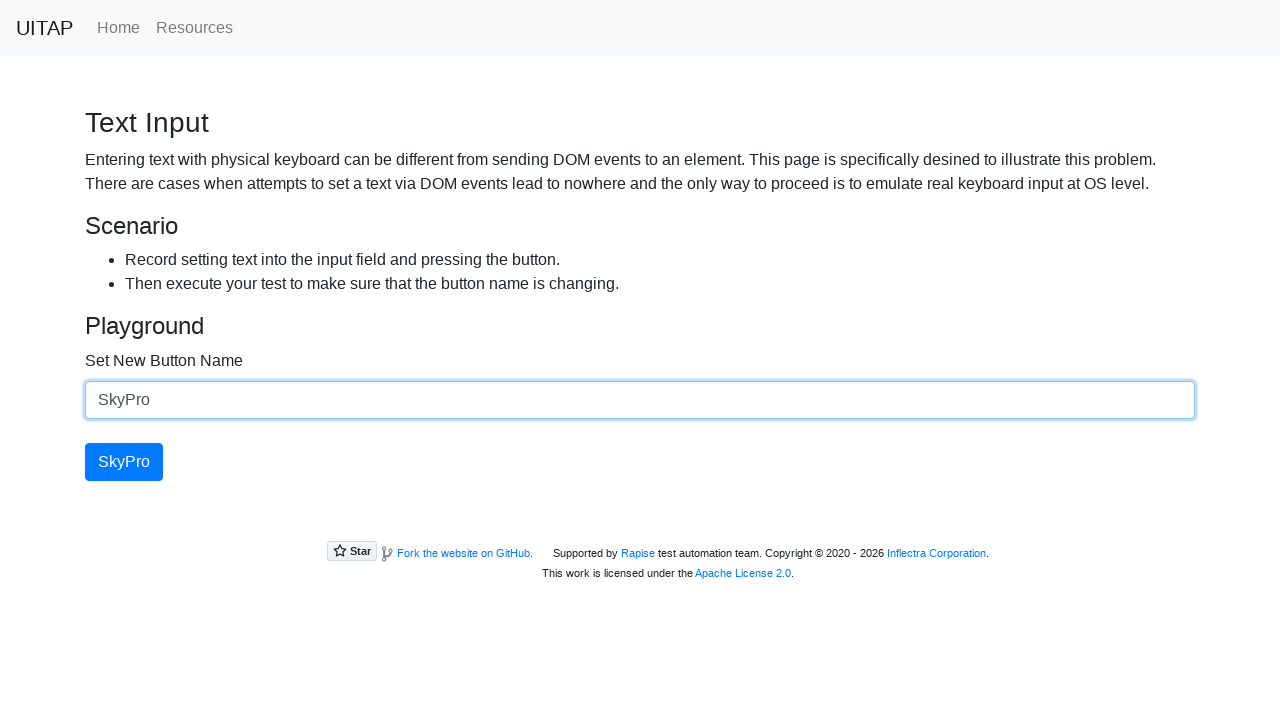

Retrieved updated button text: SkyPro
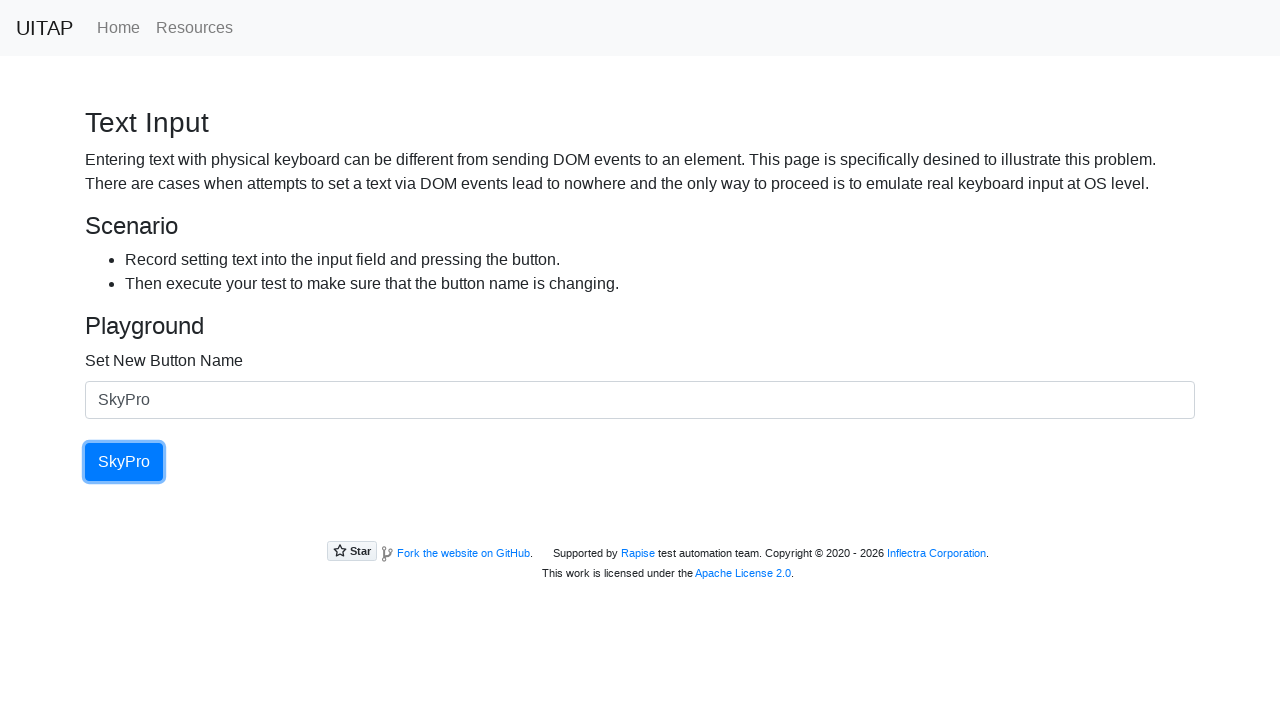

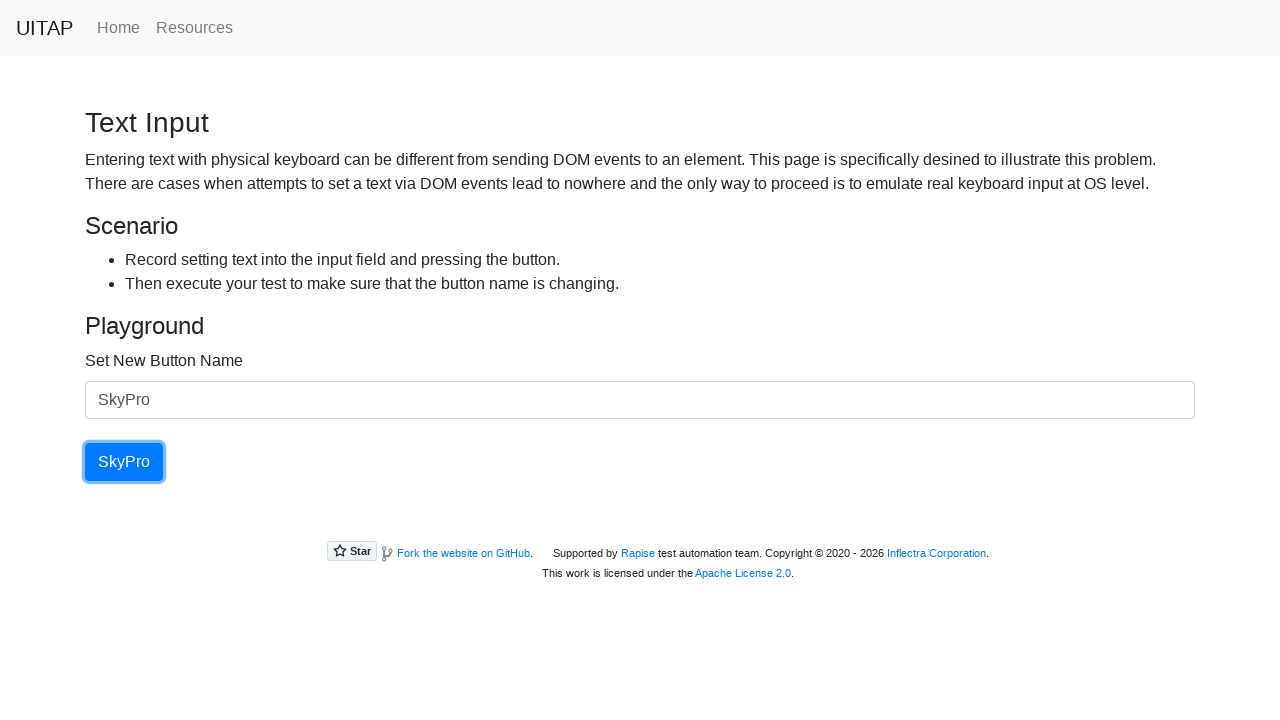